Tests clicking a button and verifies the button's background color changes after the click

Starting URL: http://www.uitestingplayground.com/click

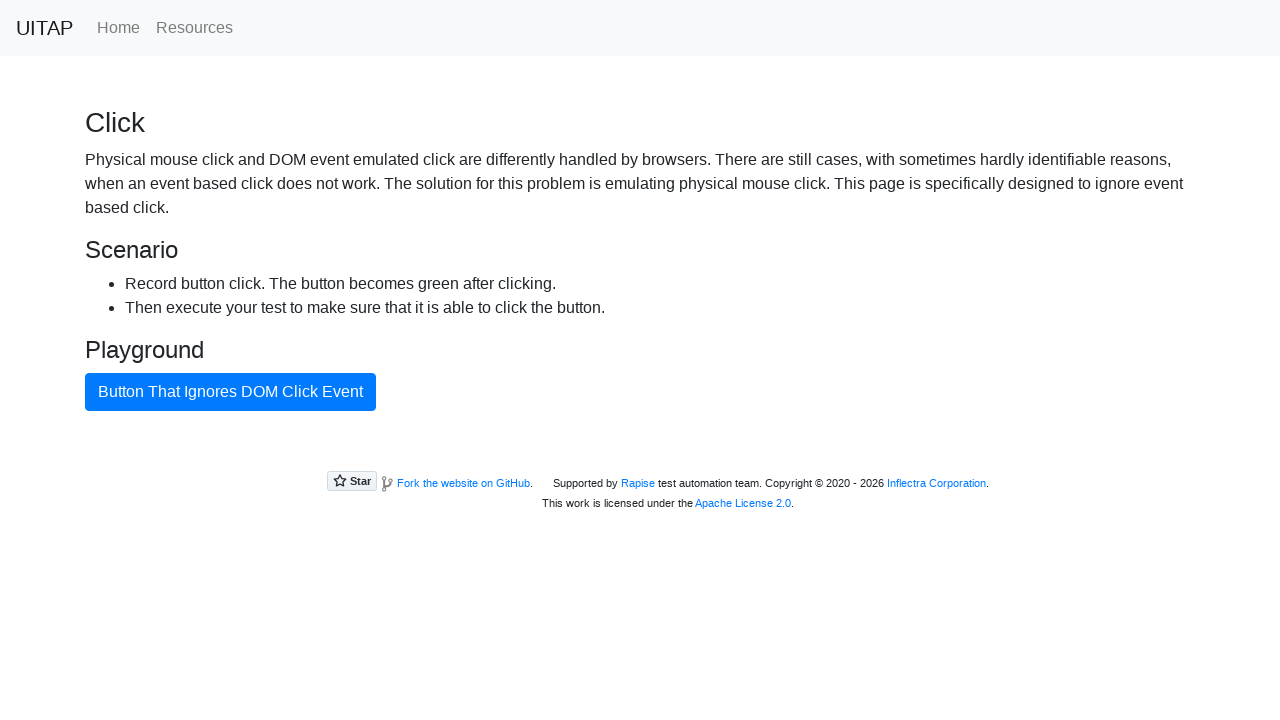

Clicked the bad button at (230, 392) on #badButton
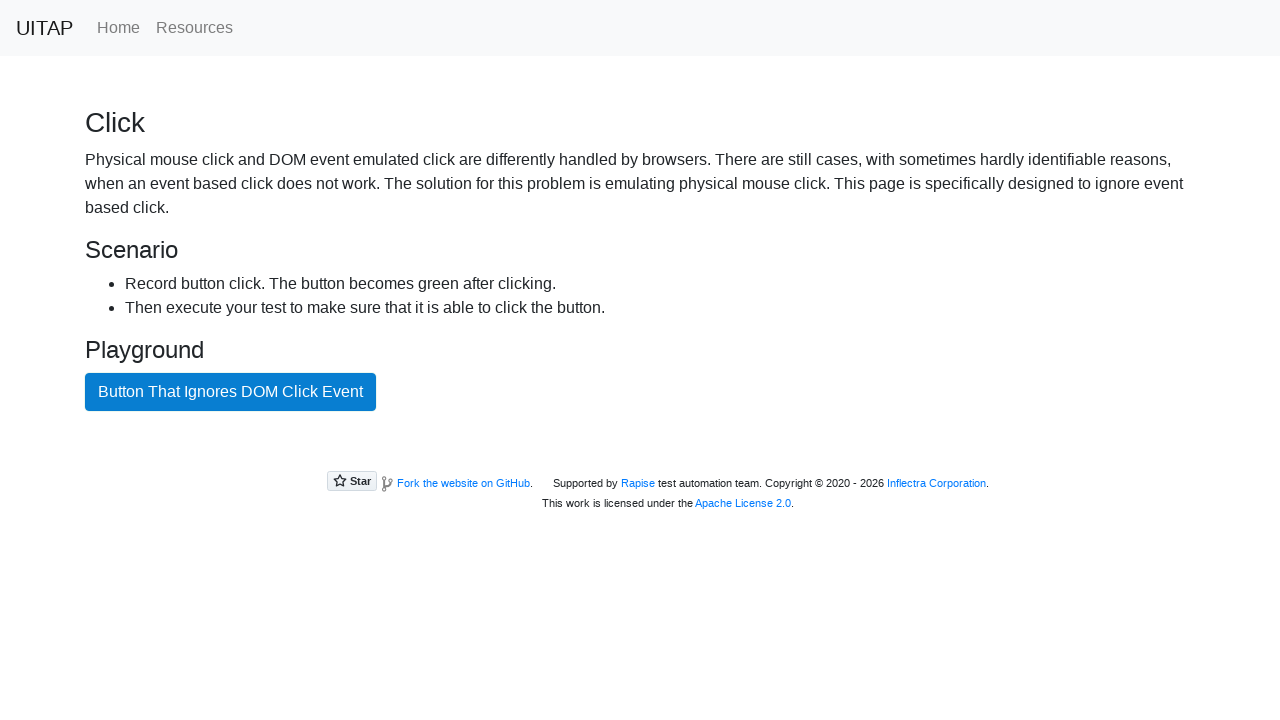

Located the bad button element
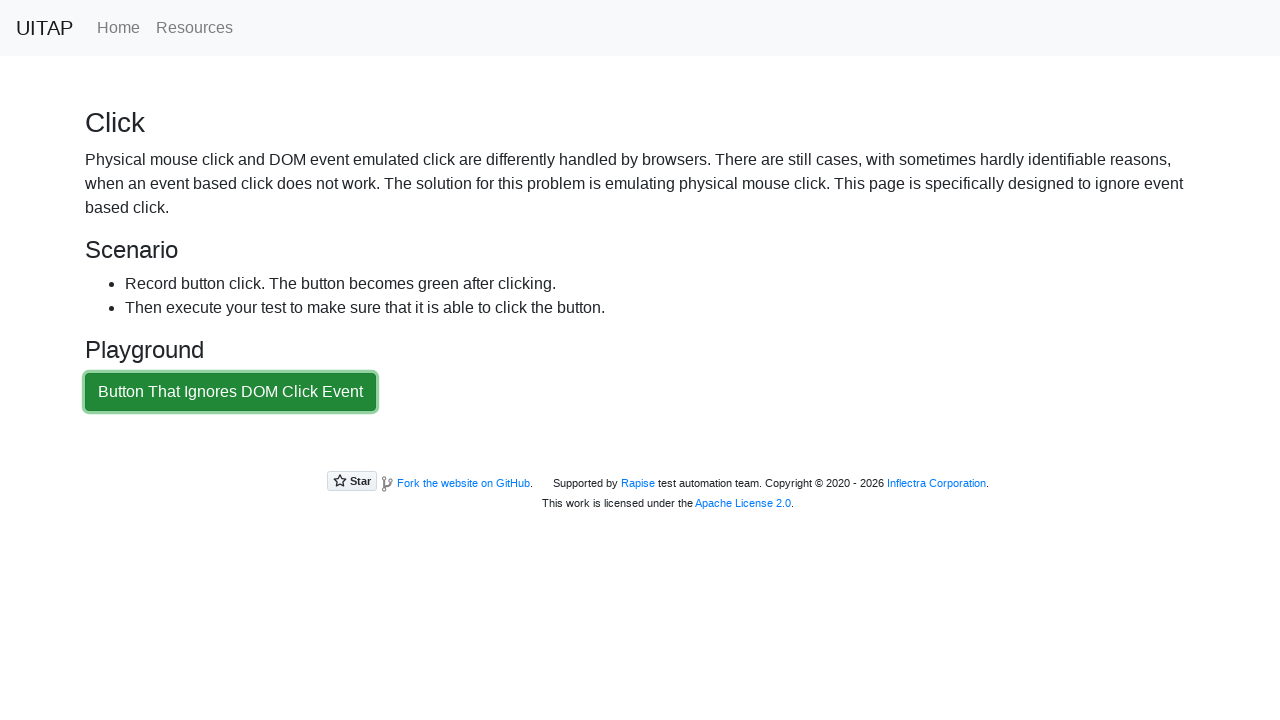

Retrieved button background color: rgb(33, 136, 56)
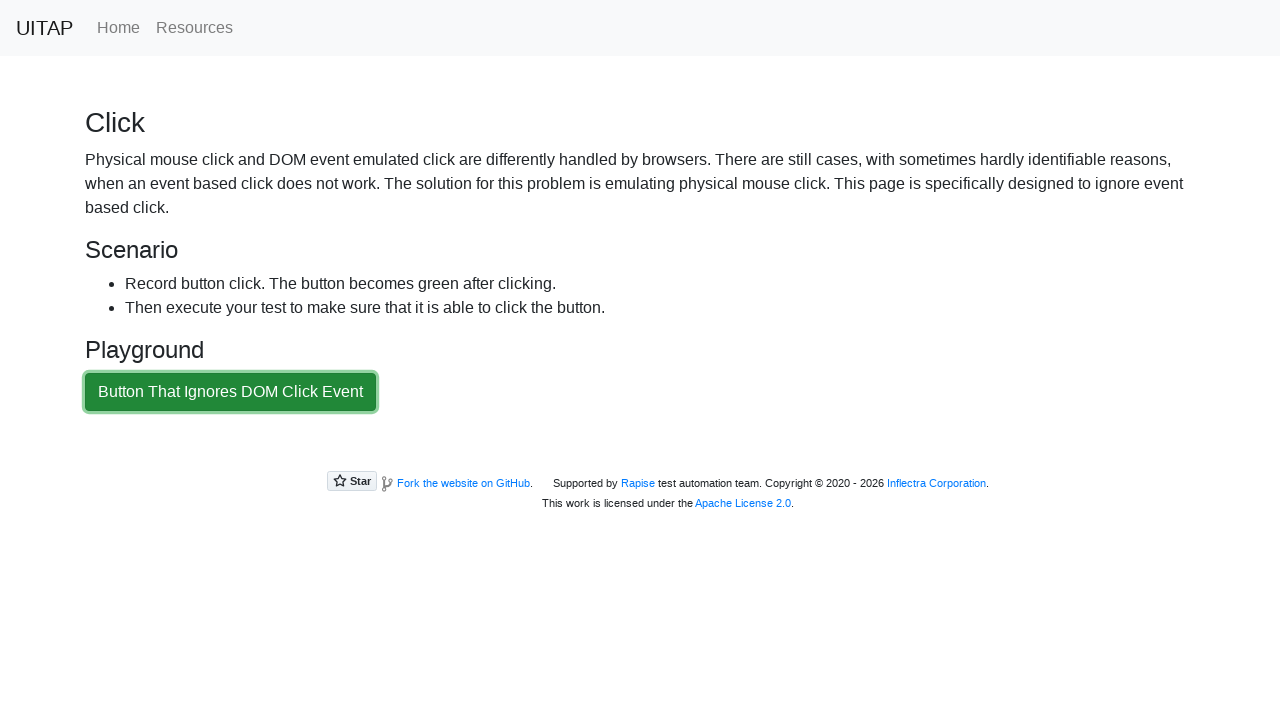

Verified button background color changed from original blue
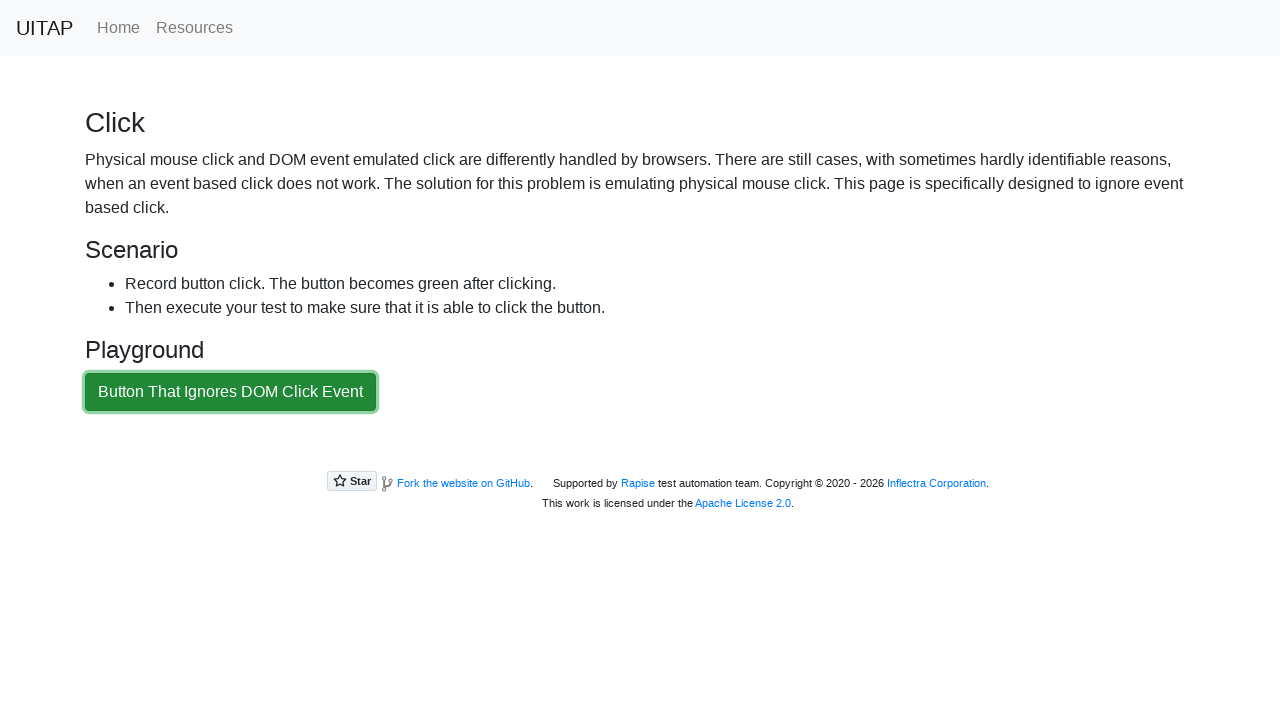

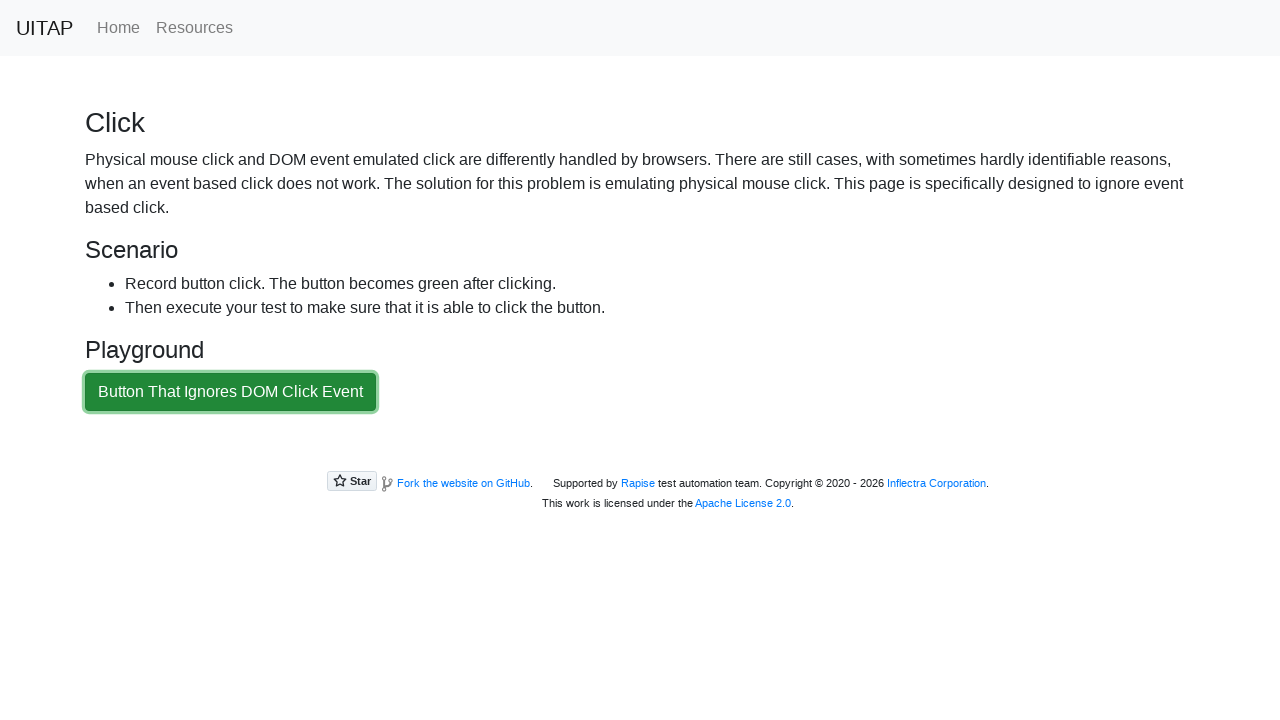